Tests right-click context menu functionality by opening menu and hovering over quit option

Starting URL: http://swisnl.github.io/jQuery-contextMenu/demo.html

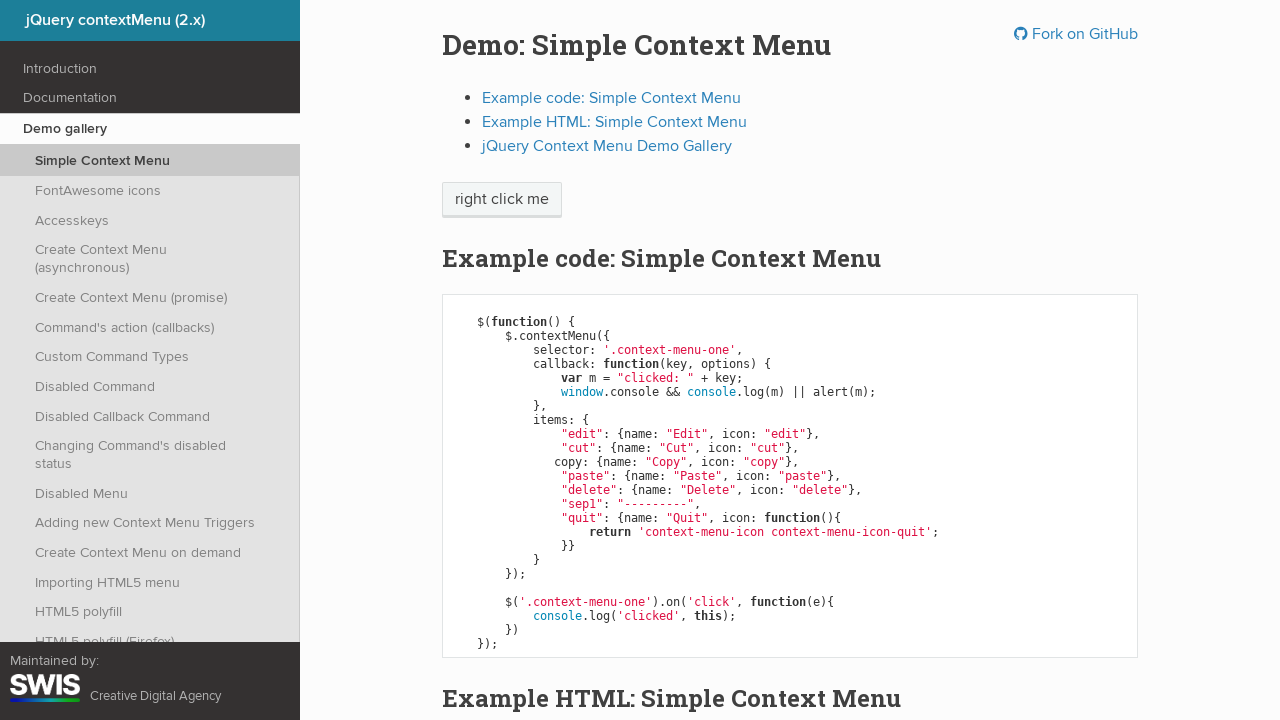

Right-clicked on context menu trigger element at (502, 200) on span.context-menu-one
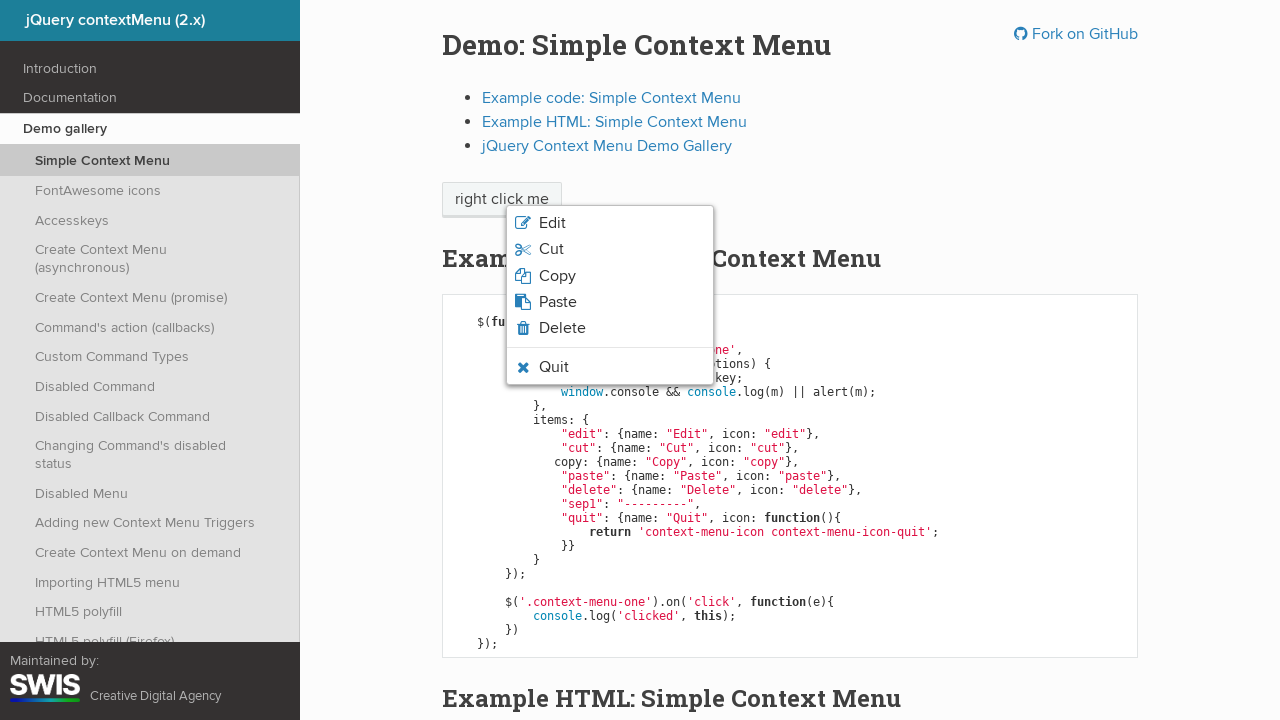

Verified quit option is visible in context menu
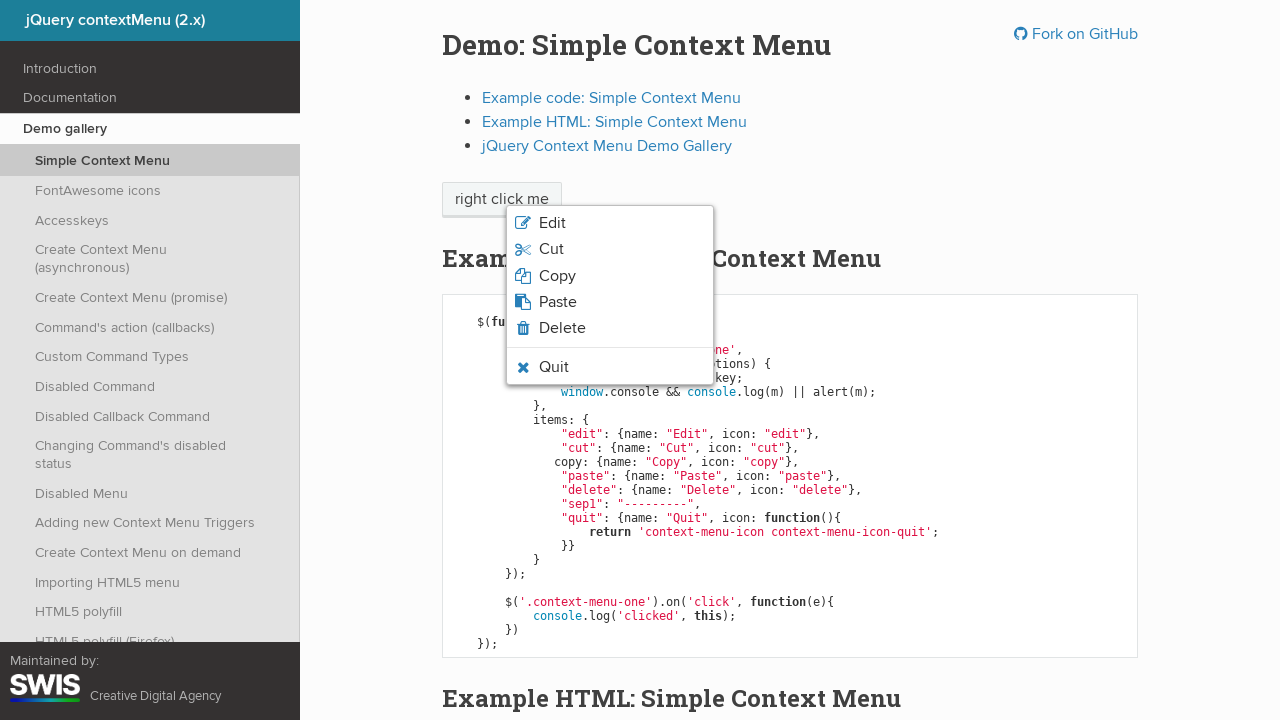

Hovered over quit option in context menu at (610, 367) on li.context-menu-icon-quit
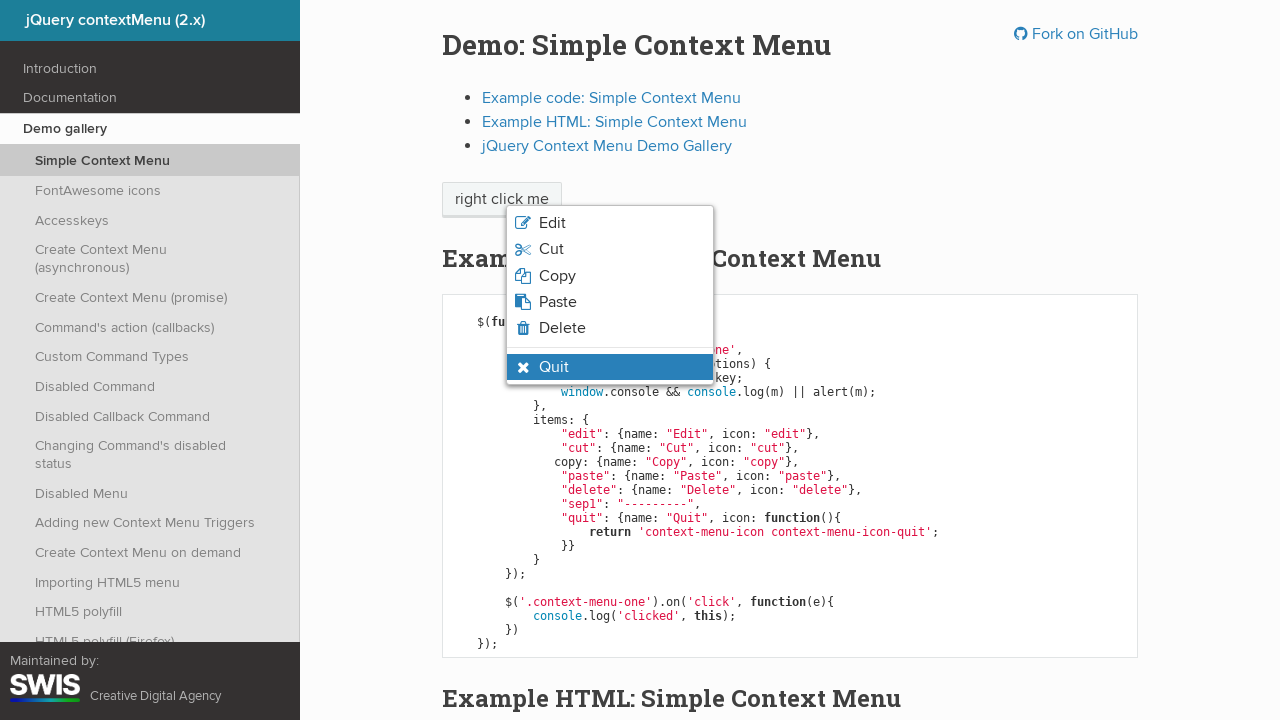

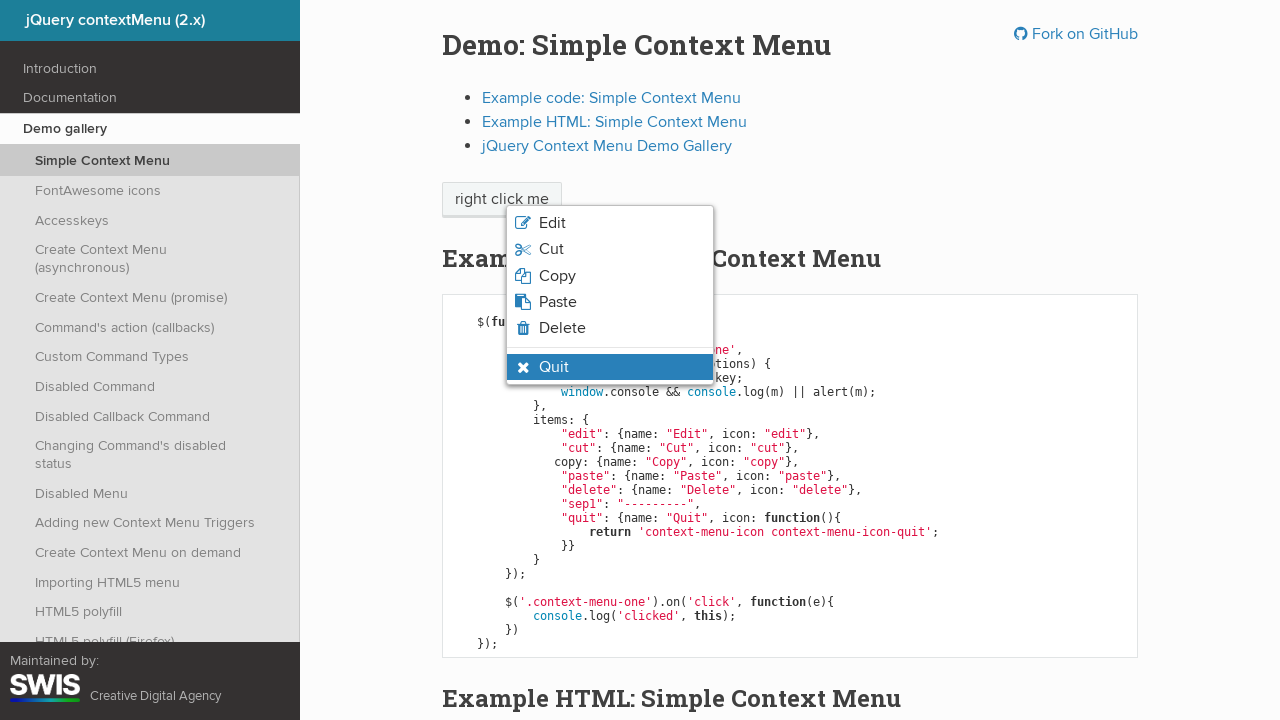